Tests that entered text is trimmed when editing a todo item

Starting URL: https://demo.playwright.dev/todomvc

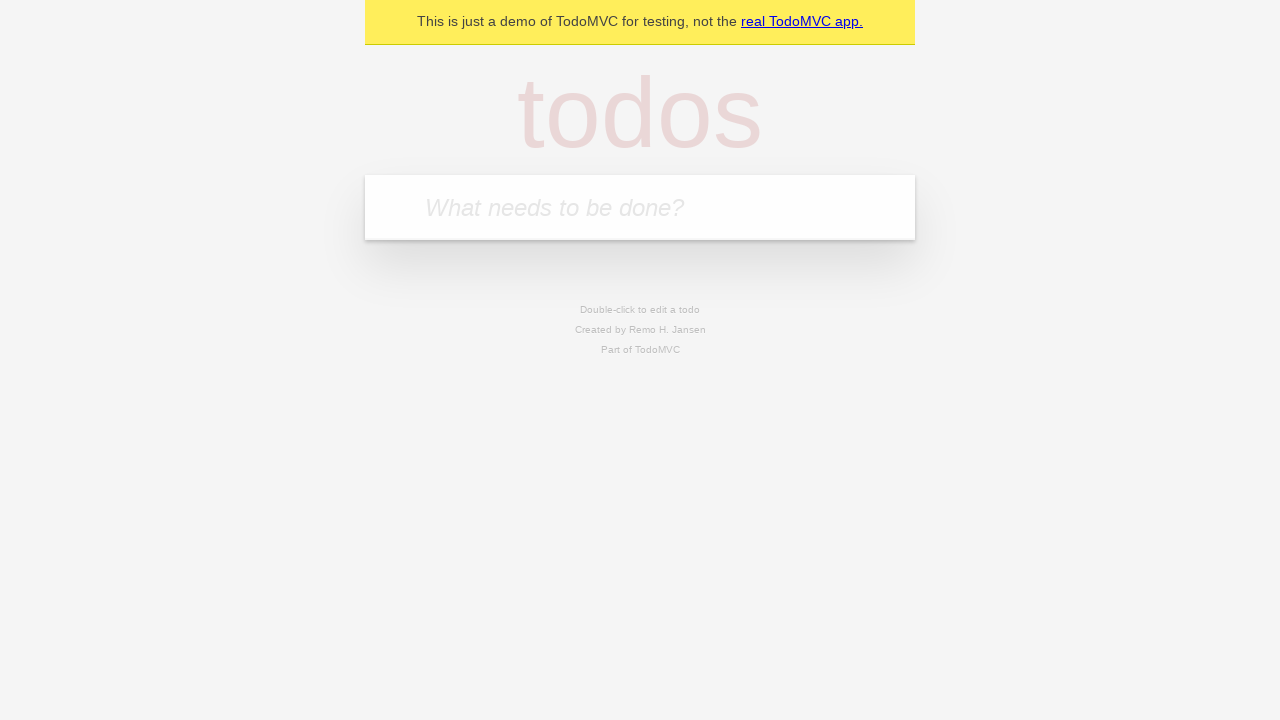

Filled todo input with 'buy some cheese' on internal:attr=[placeholder="What needs to be done?"i]
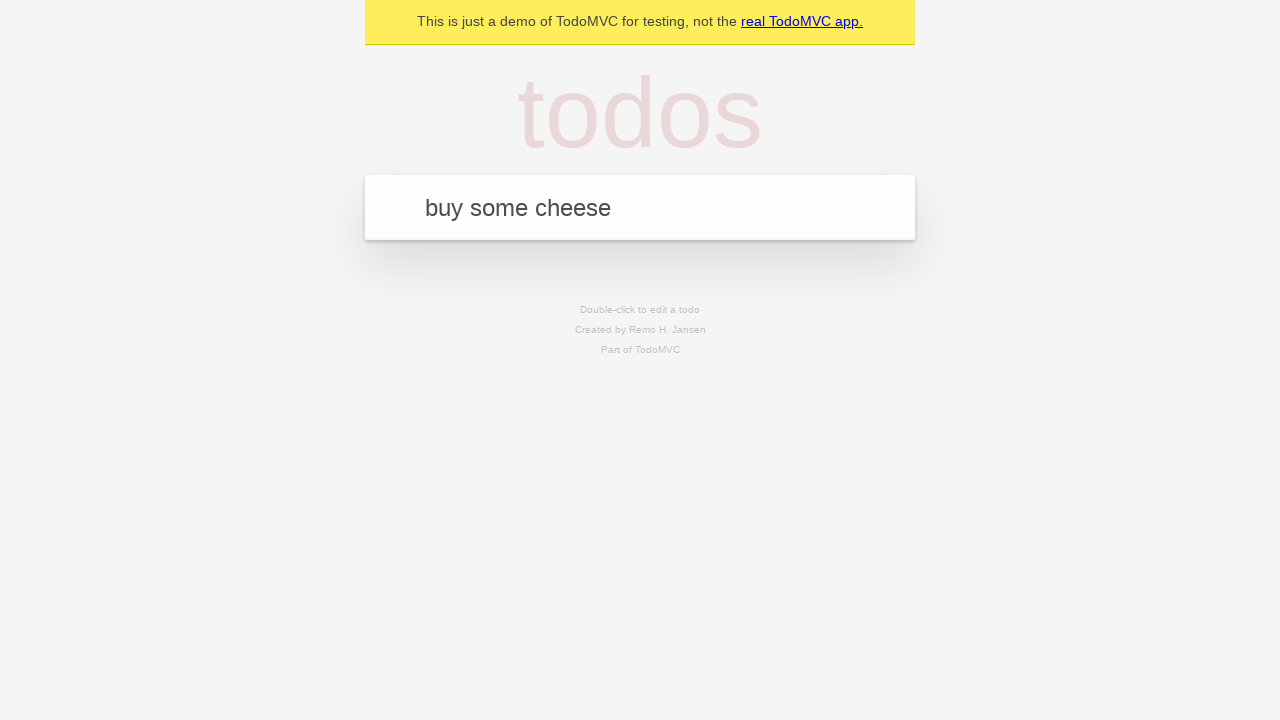

Pressed Enter to create first todo on internal:attr=[placeholder="What needs to be done?"i]
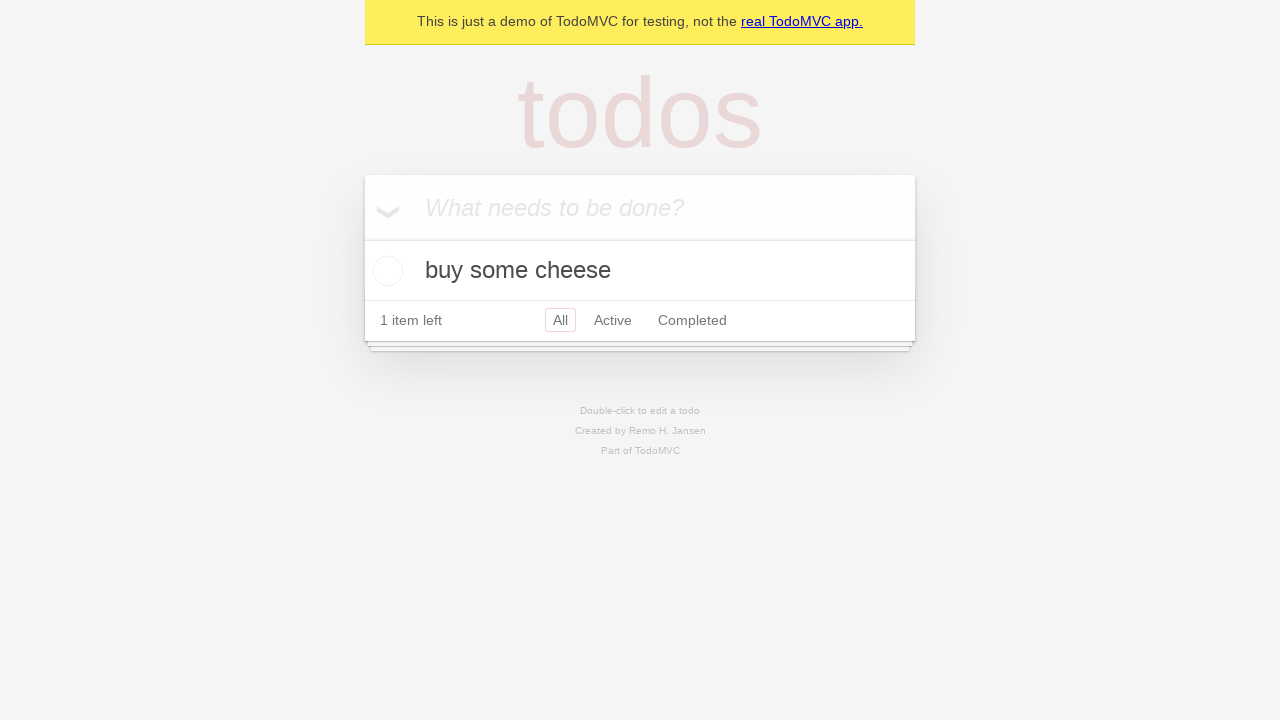

Filled todo input with 'feed the cat' on internal:attr=[placeholder="What needs to be done?"i]
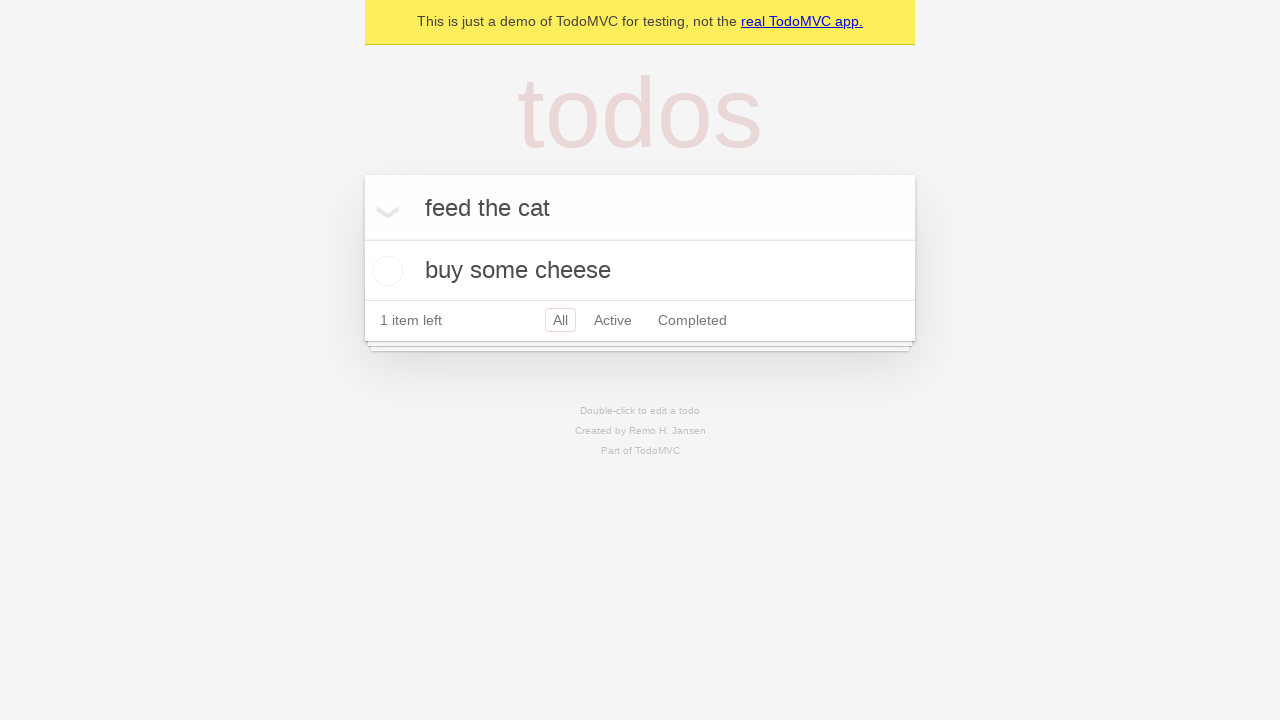

Pressed Enter to create second todo on internal:attr=[placeholder="What needs to be done?"i]
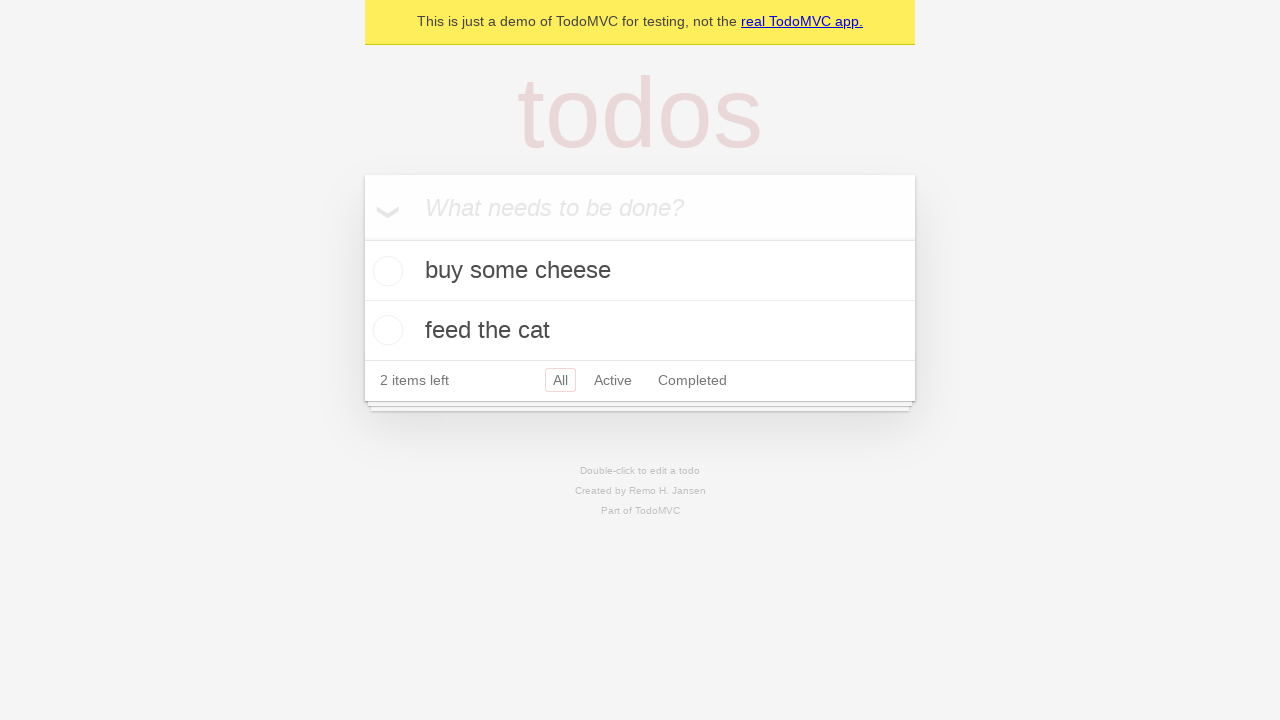

Filled todo input with 'book a doctors appointment' on internal:attr=[placeholder="What needs to be done?"i]
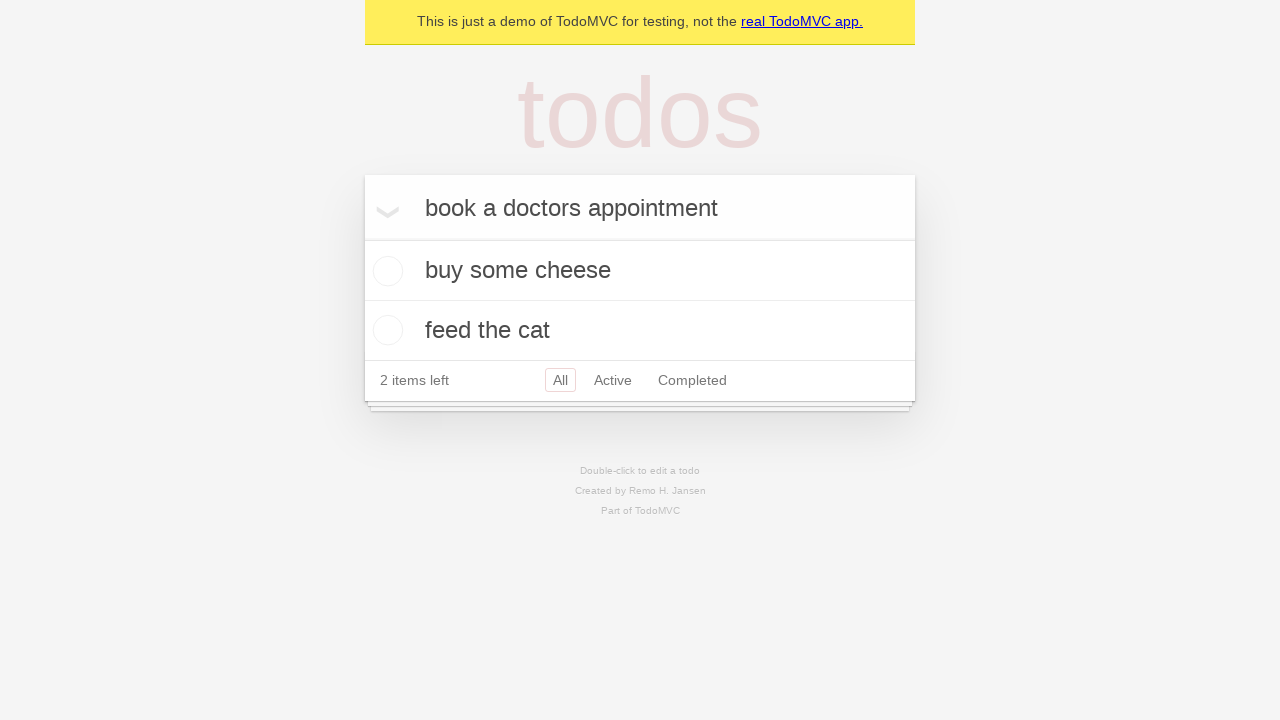

Pressed Enter to create third todo on internal:attr=[placeholder="What needs to be done?"i]
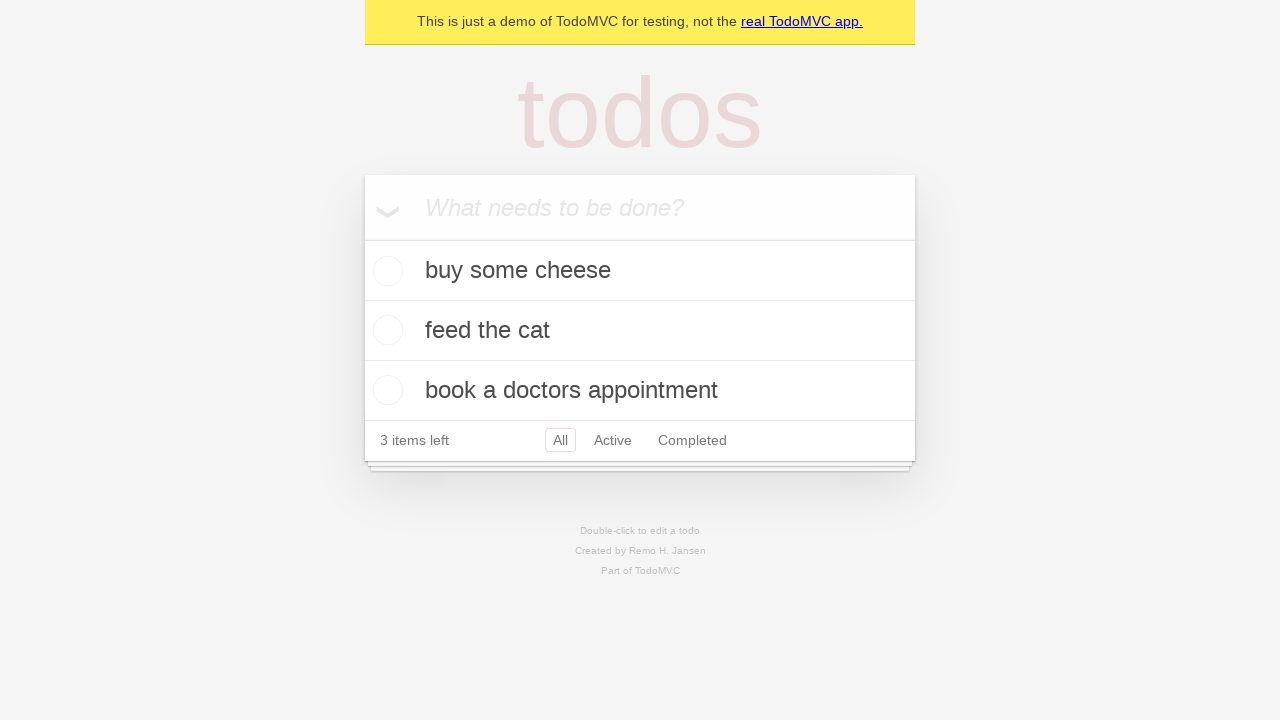

Double clicked second todo item to enter edit mode at (640, 331) on internal:testid=[data-testid="todo-item"s] >> nth=1
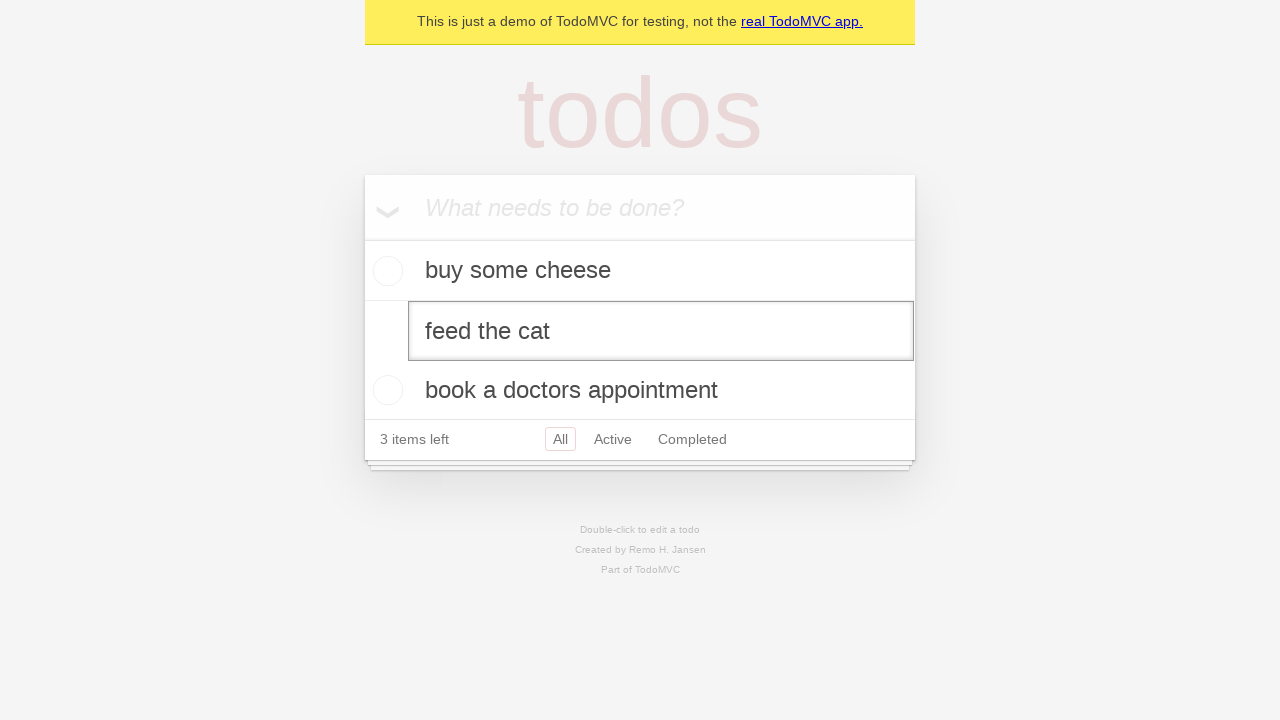

Filled edit field with text containing leading and trailing whitespace on internal:testid=[data-testid="todo-item"s] >> nth=1 >> internal:role=textbox[nam
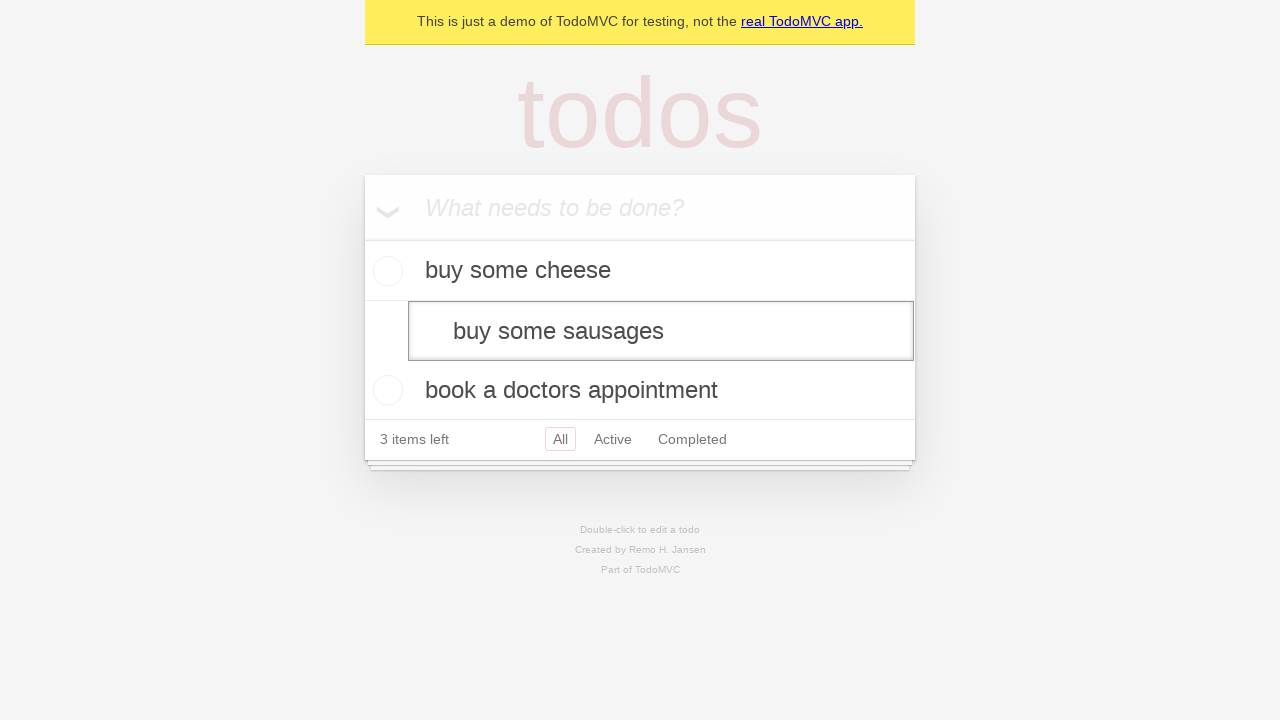

Pressed Enter to confirm edit and verify text is trimmed on internal:testid=[data-testid="todo-item"s] >> nth=1 >> internal:role=textbox[nam
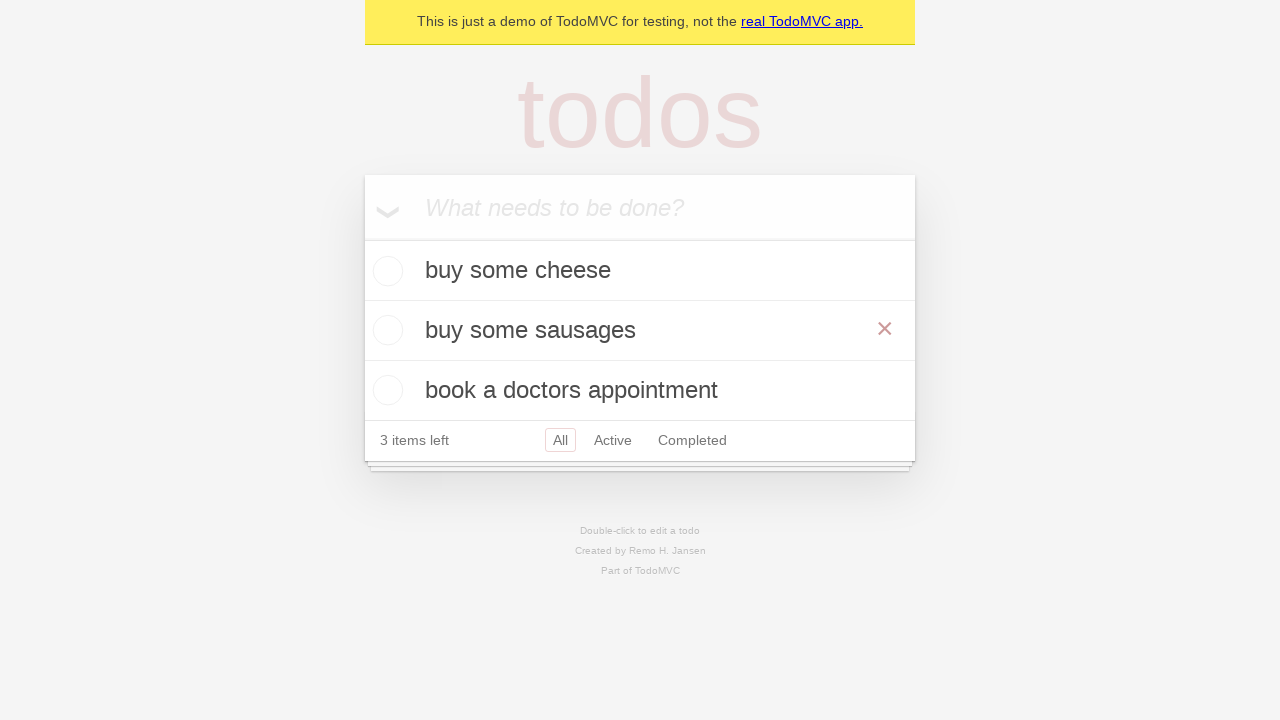

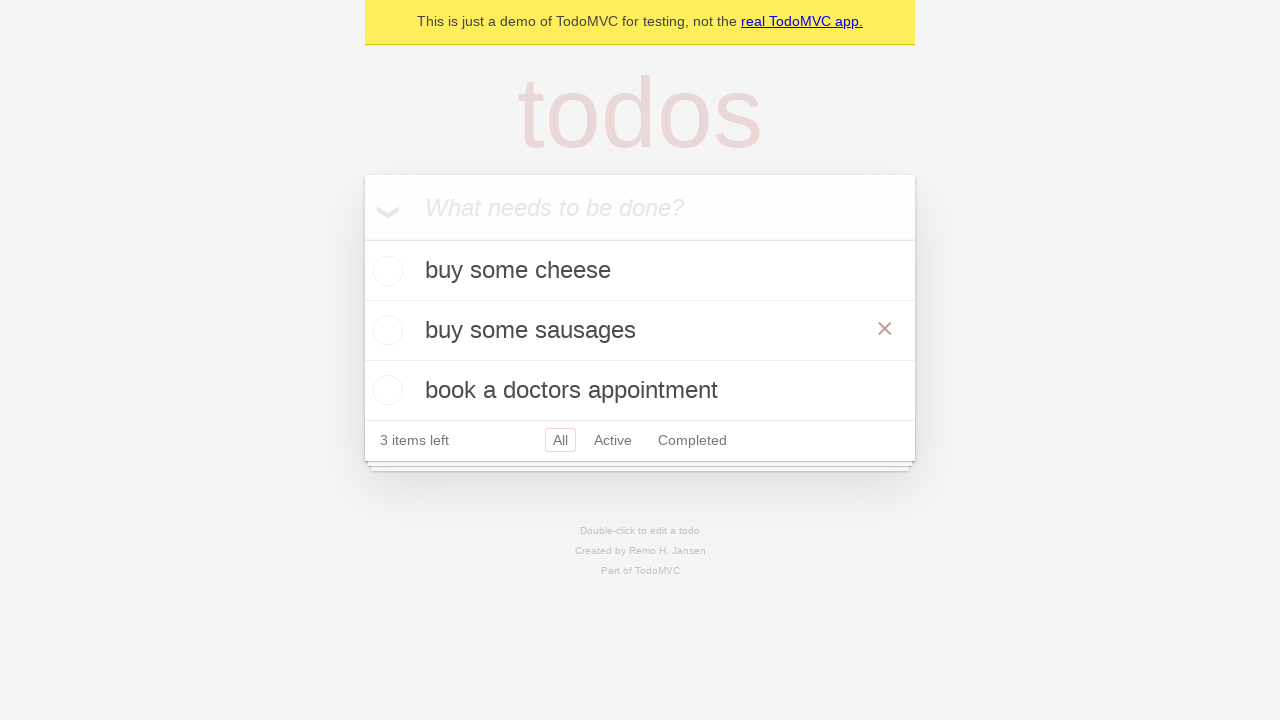